Tests that clicking the "Terms and conditions" link on the sign-up page opens a new popup window that navigates to the terms of use page.

Starting URL: https://platform.labelyourdata.com/sign-up

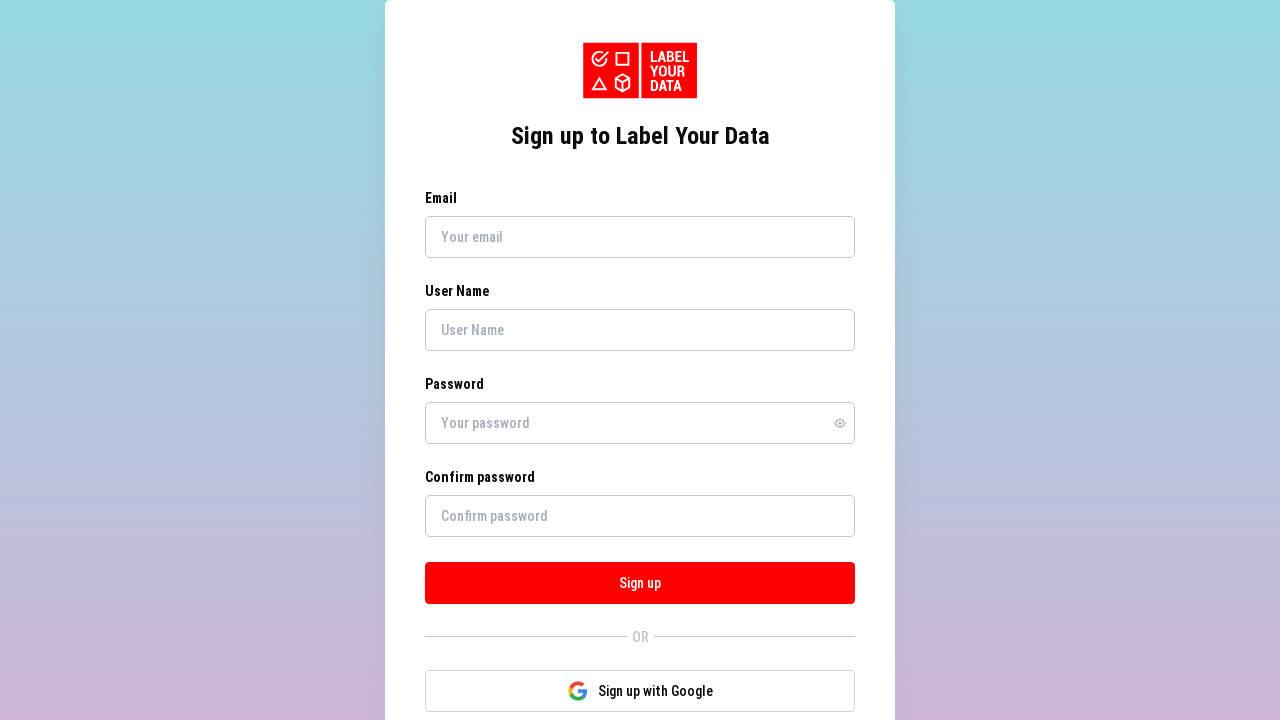

Clicked 'Terms and conditions' link and popup opened at (640, 626) on internal:role=link[name="Terms and conditions"i]
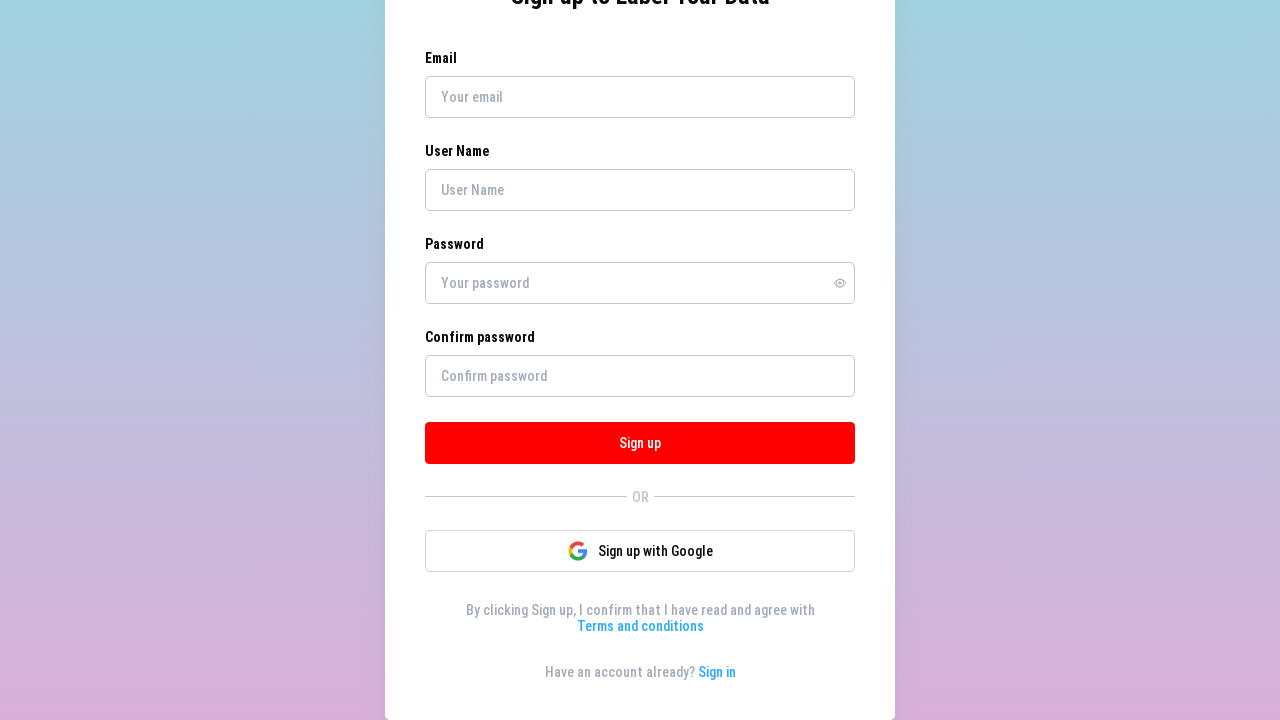

Got reference to popup page
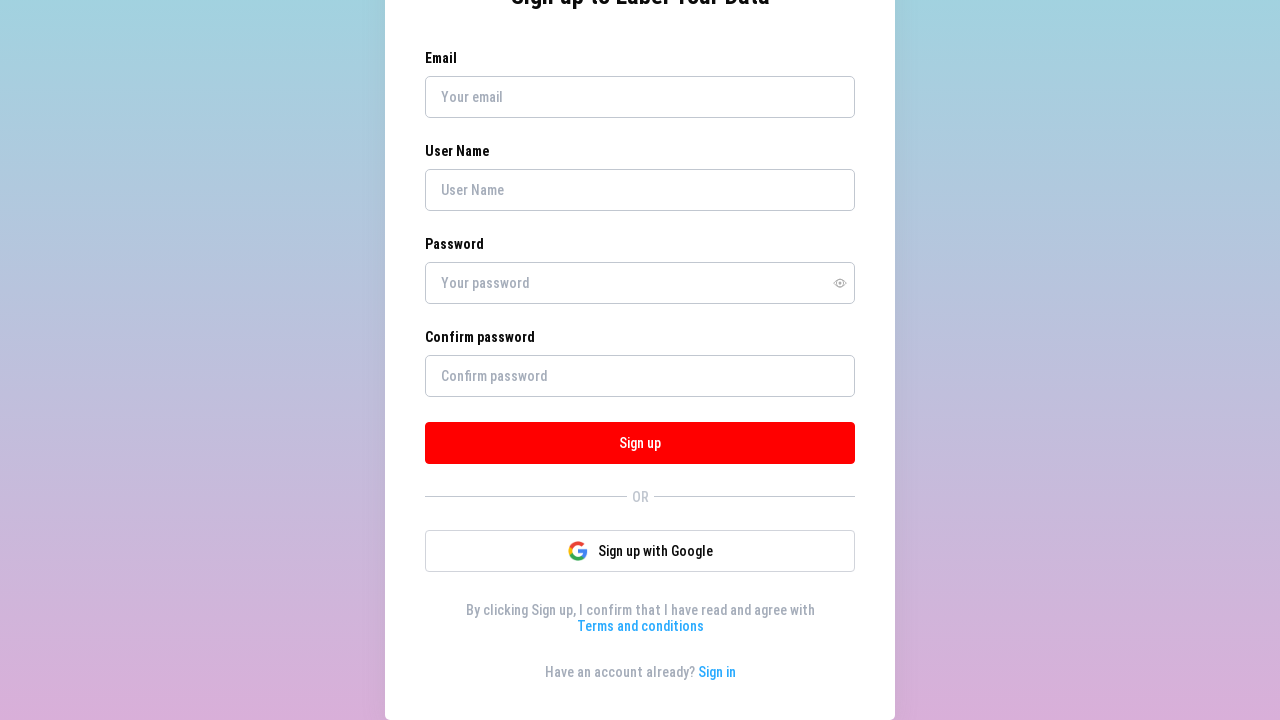

Popup page loaded completely
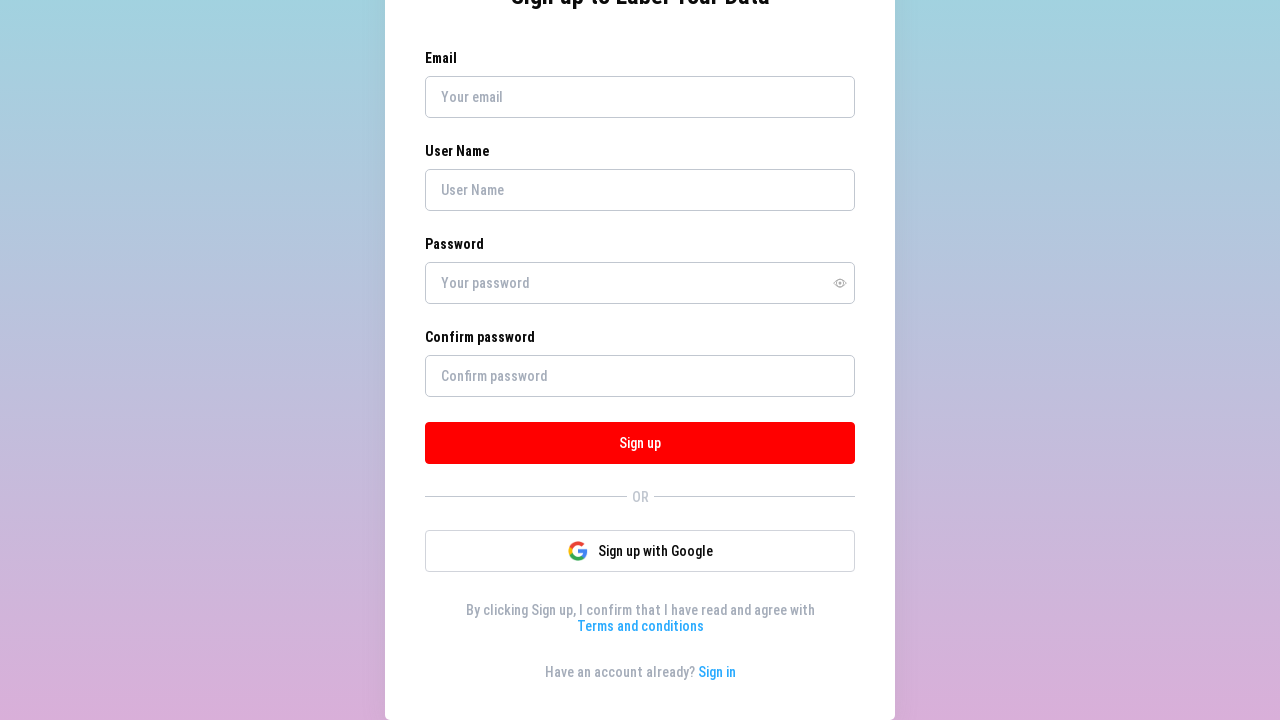

Verified popup navigated to /terms-of-use page
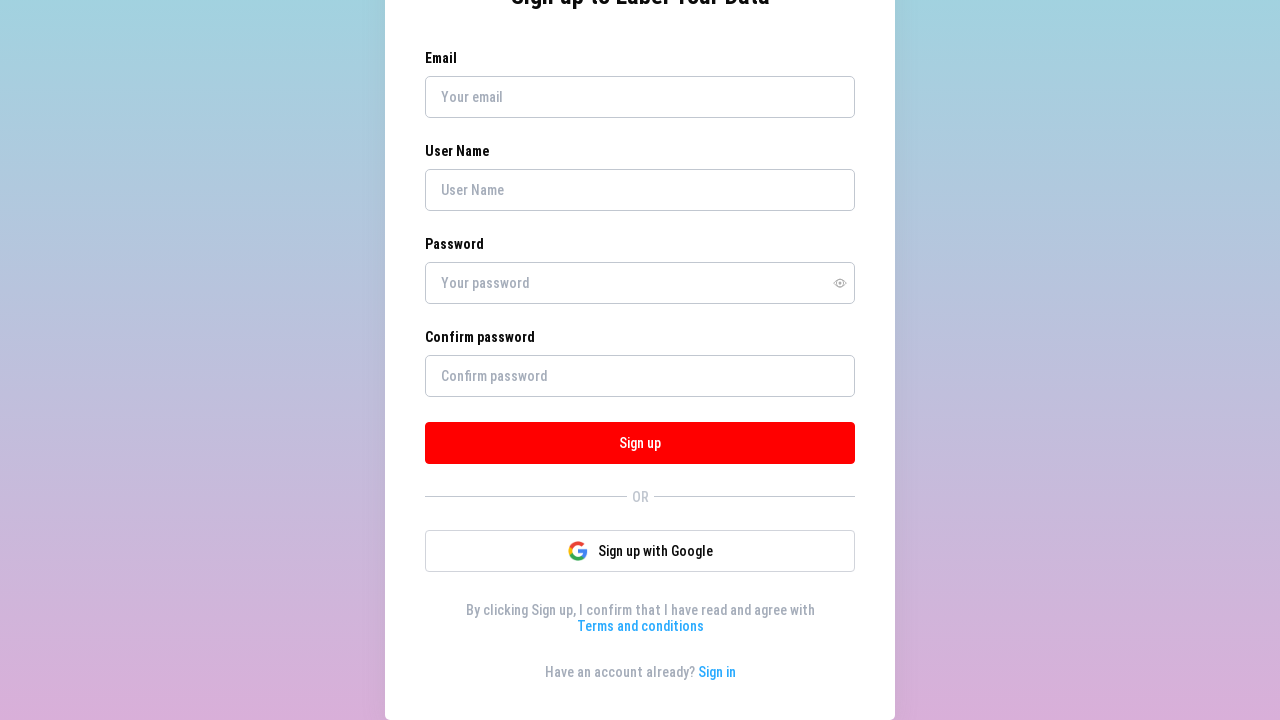

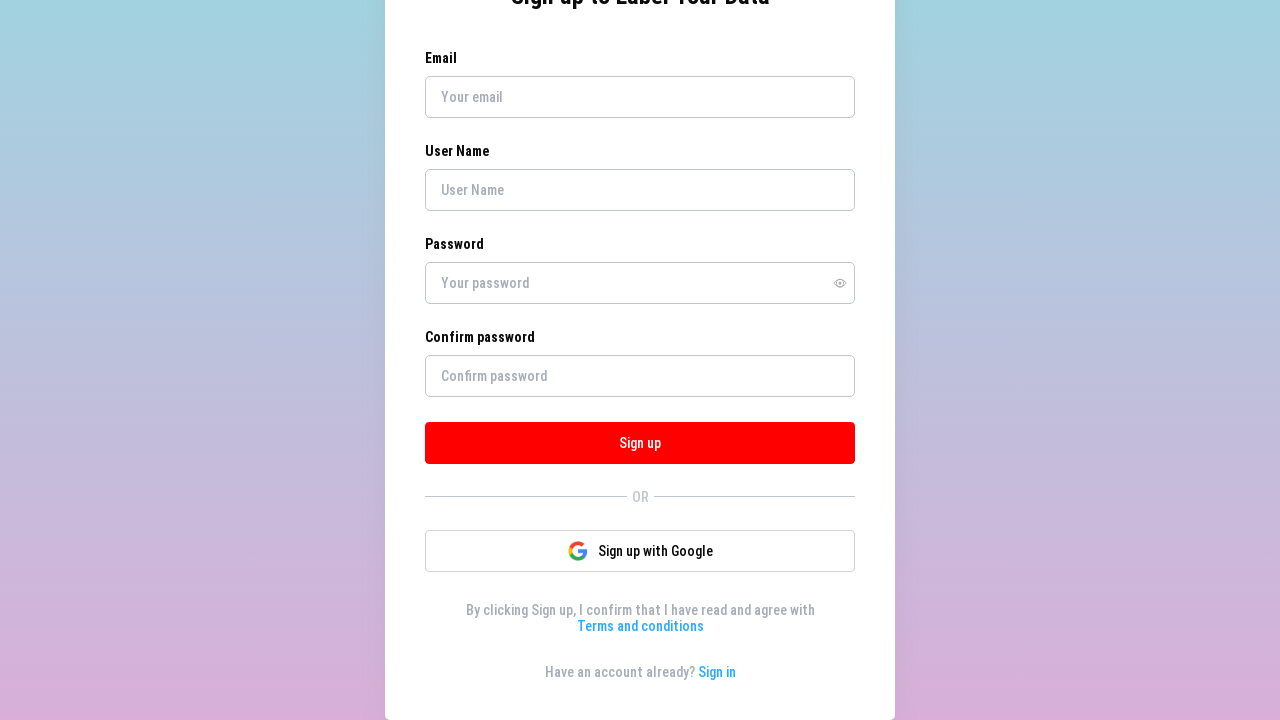